Tests geolocation functionality by clicking the "Where am I?" button (originally with disabled location settings)

Starting URL: https://the-internet.herokuapp.com/geolocation

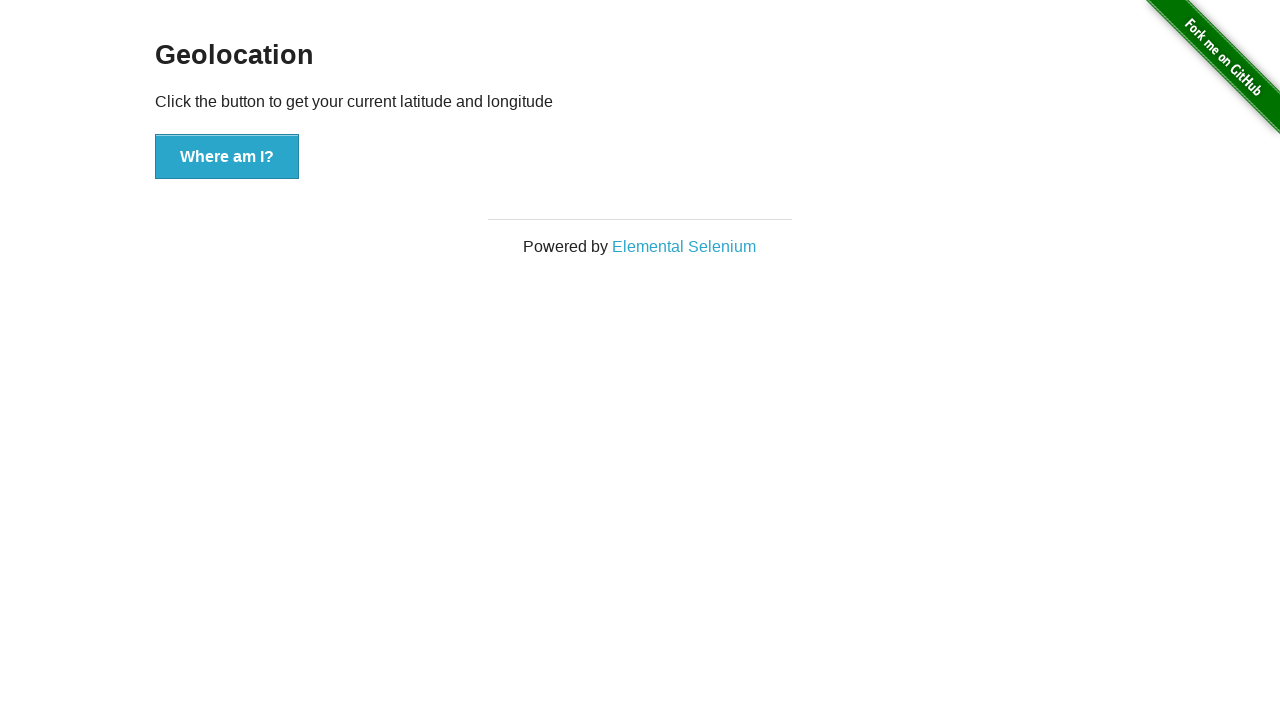

Clicked 'Where am I?' button to trigger geolocation at (227, 157) on xpath=//button[@onclick='getLocation()']
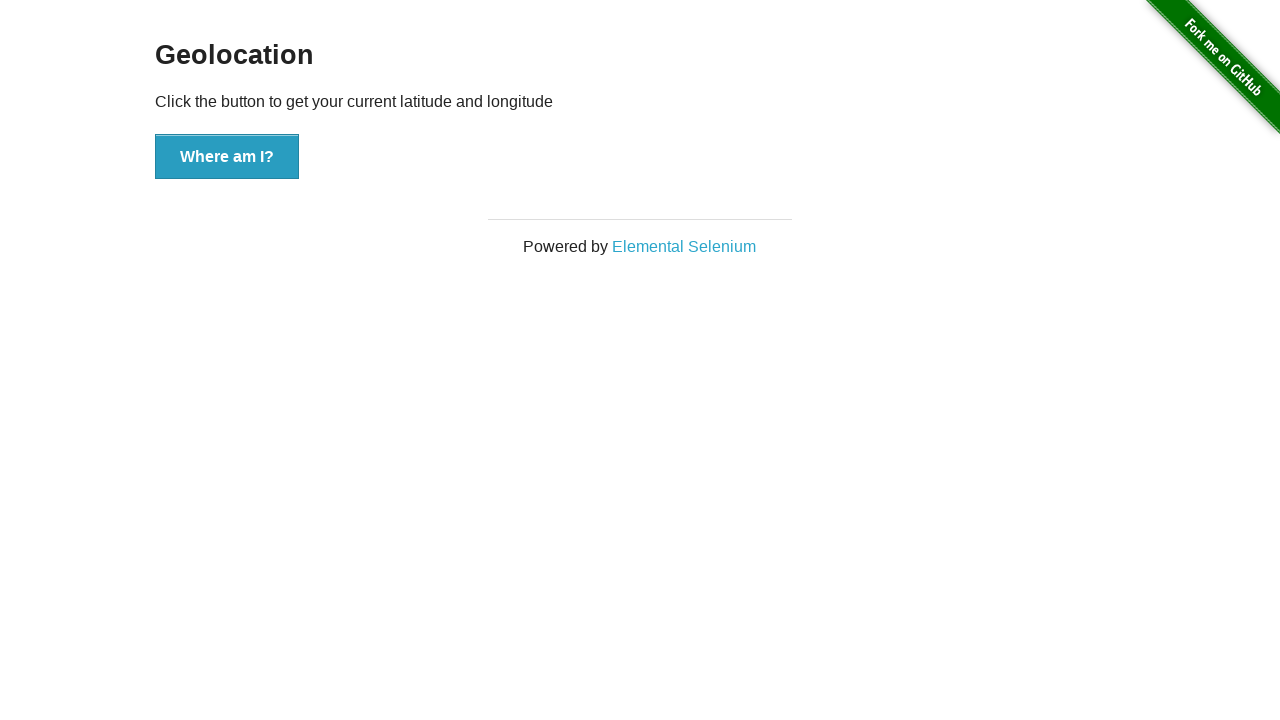

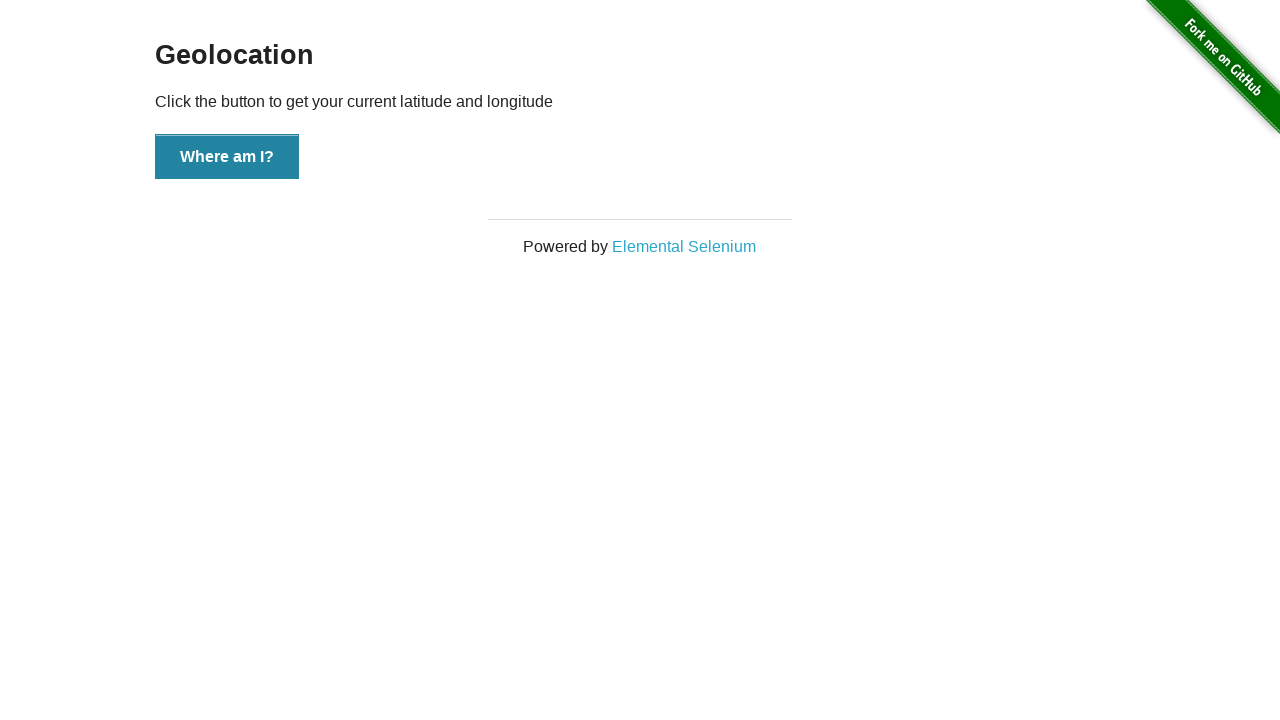